Tests interaction with a web table by iterating through rows and reading course data

Starting URL: https://rahulshettyacademy.com/AutomationPractice/

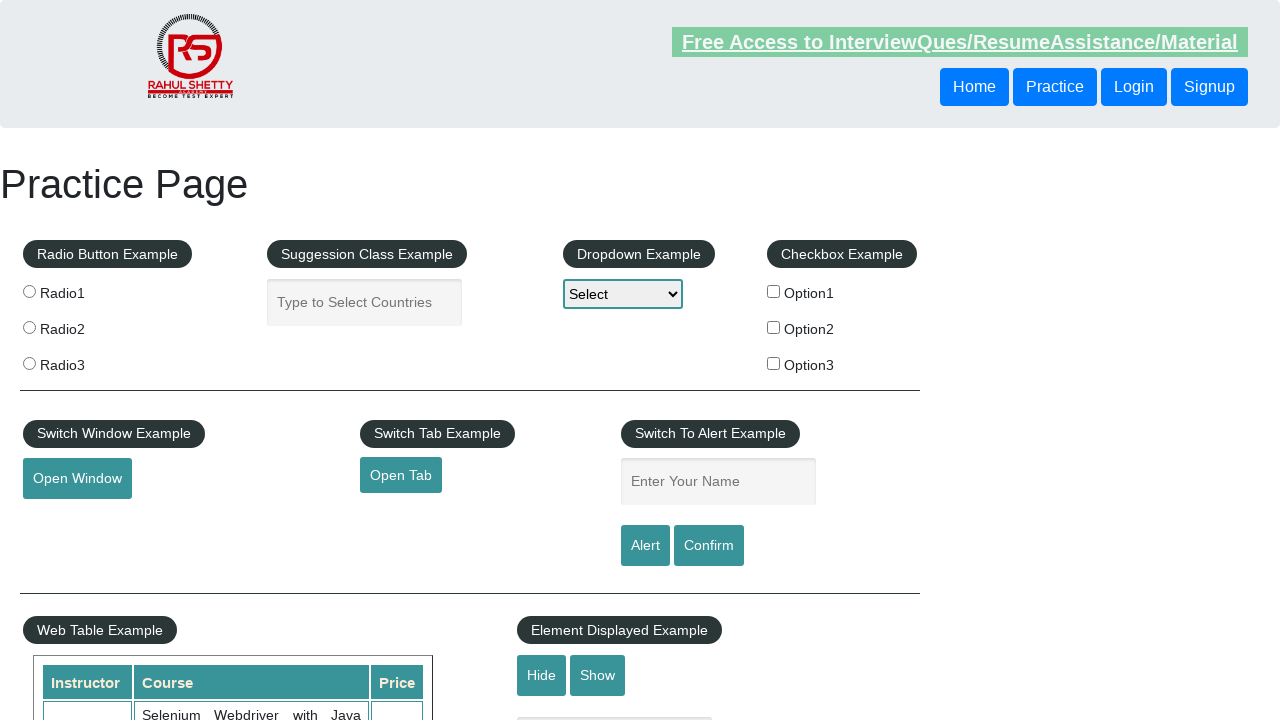

Waited for courses table to load
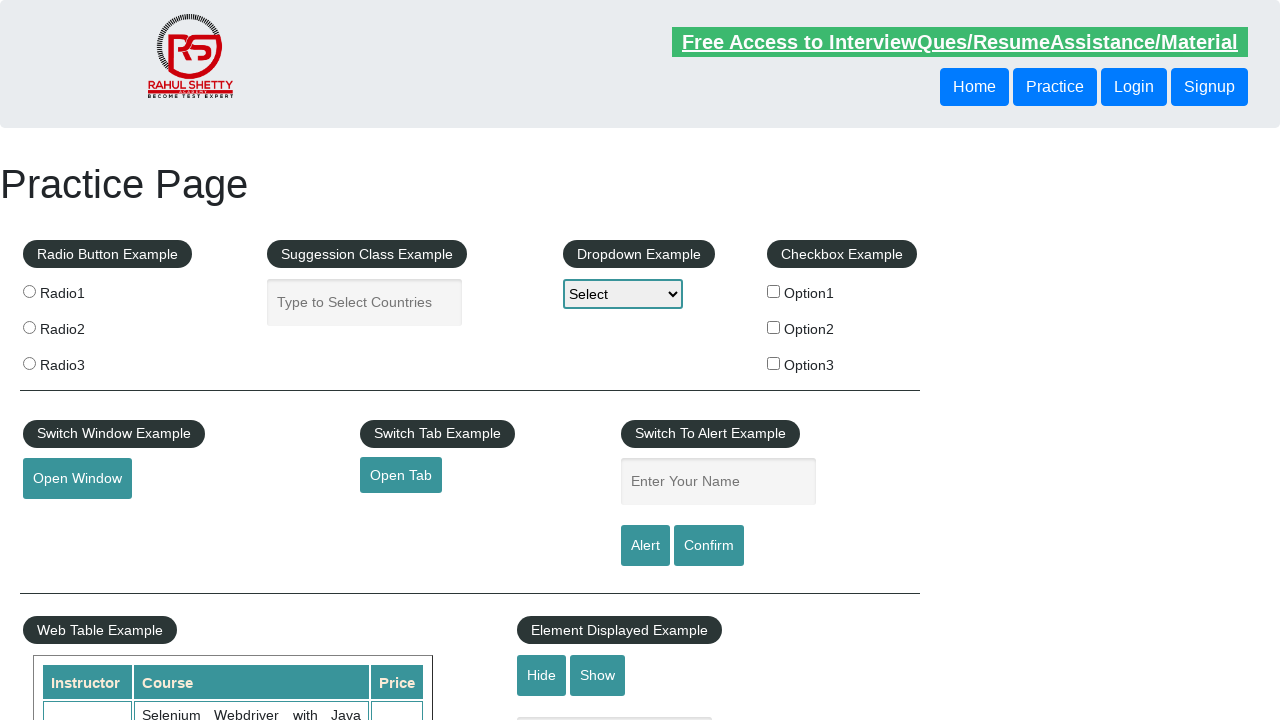

Retrieved row count from table: 11 rows
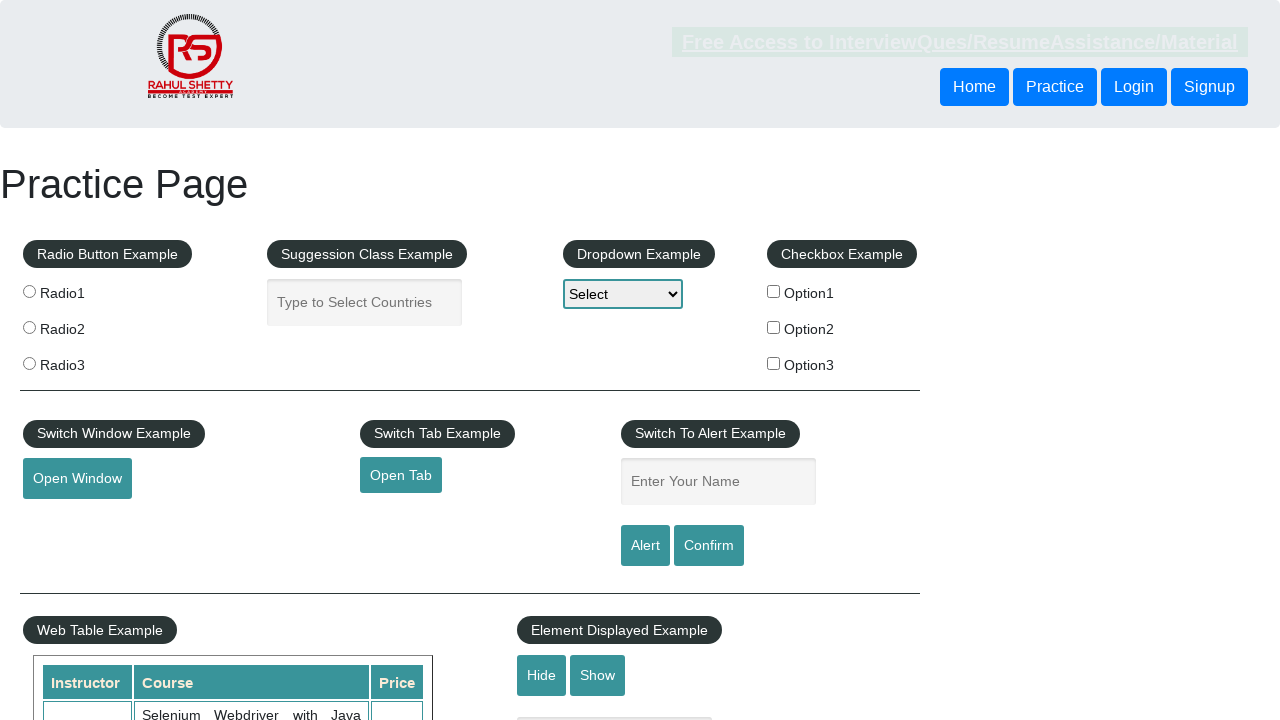

Verified table has data rows (assertion passed)
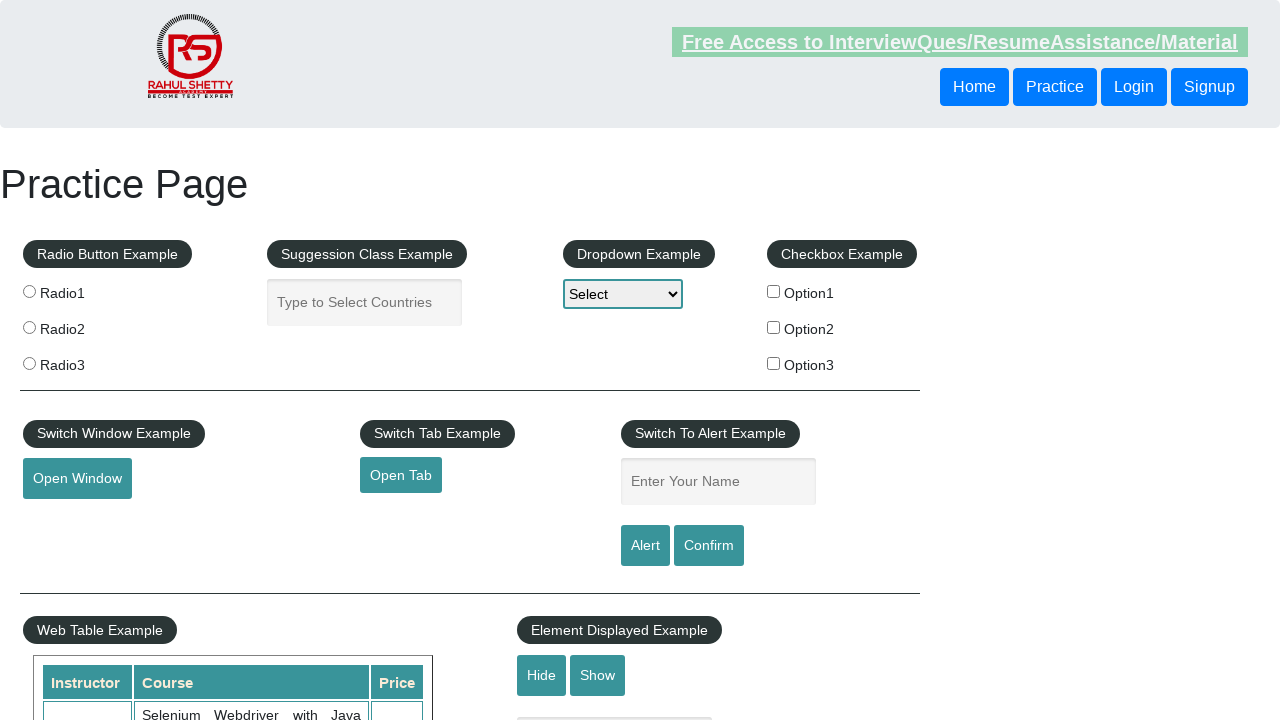

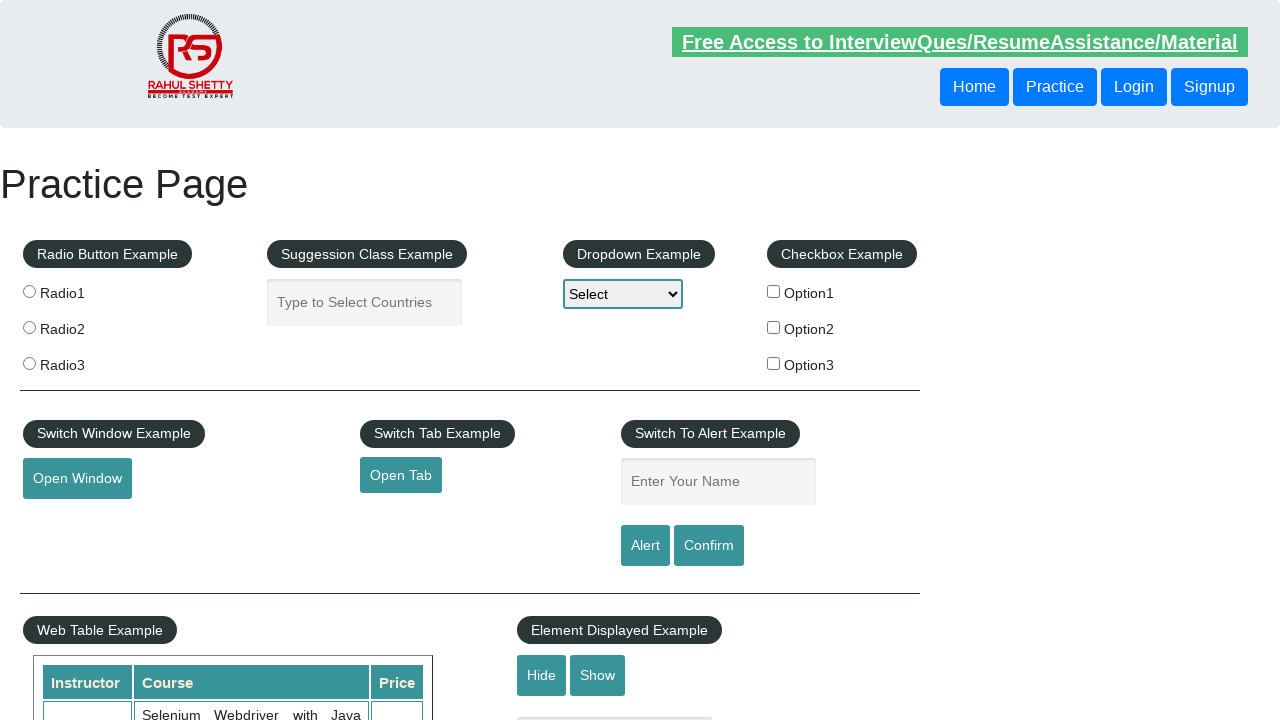